Fills out a sign-up form with first name, last name, and email fields, then submits the form

Starting URL: http://secure-retreat-92358.herokuapp.com/

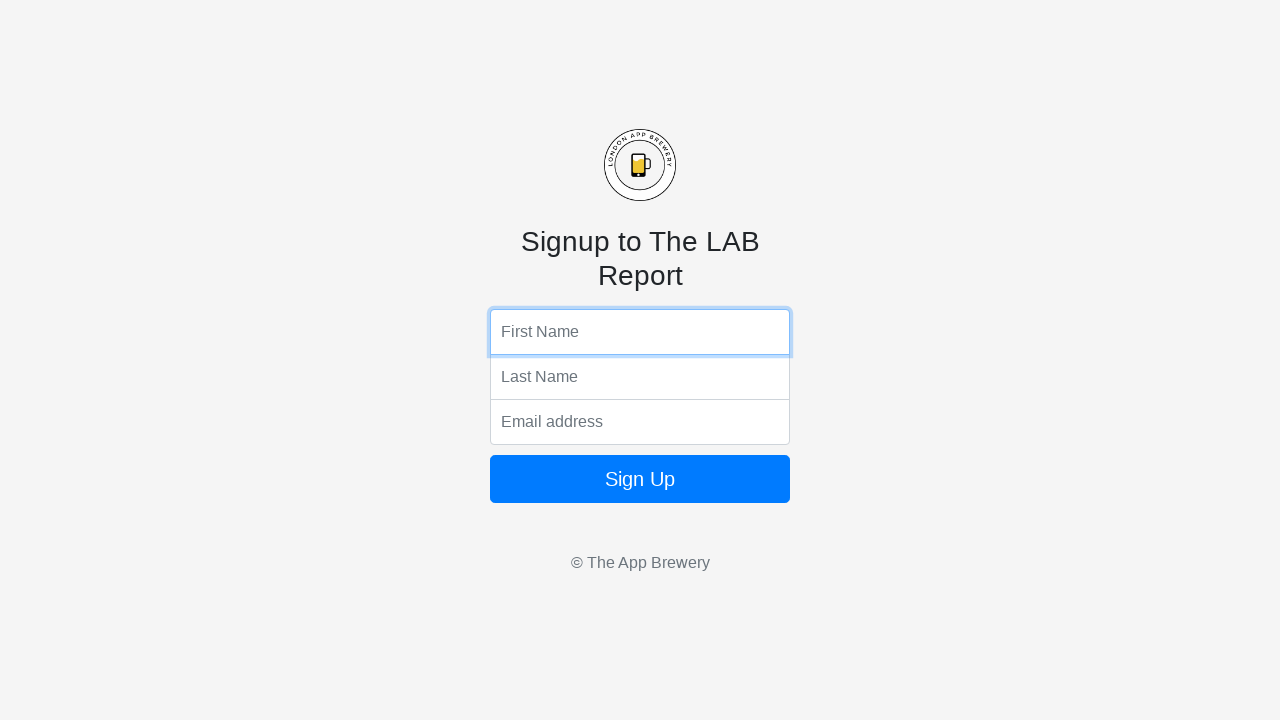

Filled first name field with 'Maria' on input[name='fName']
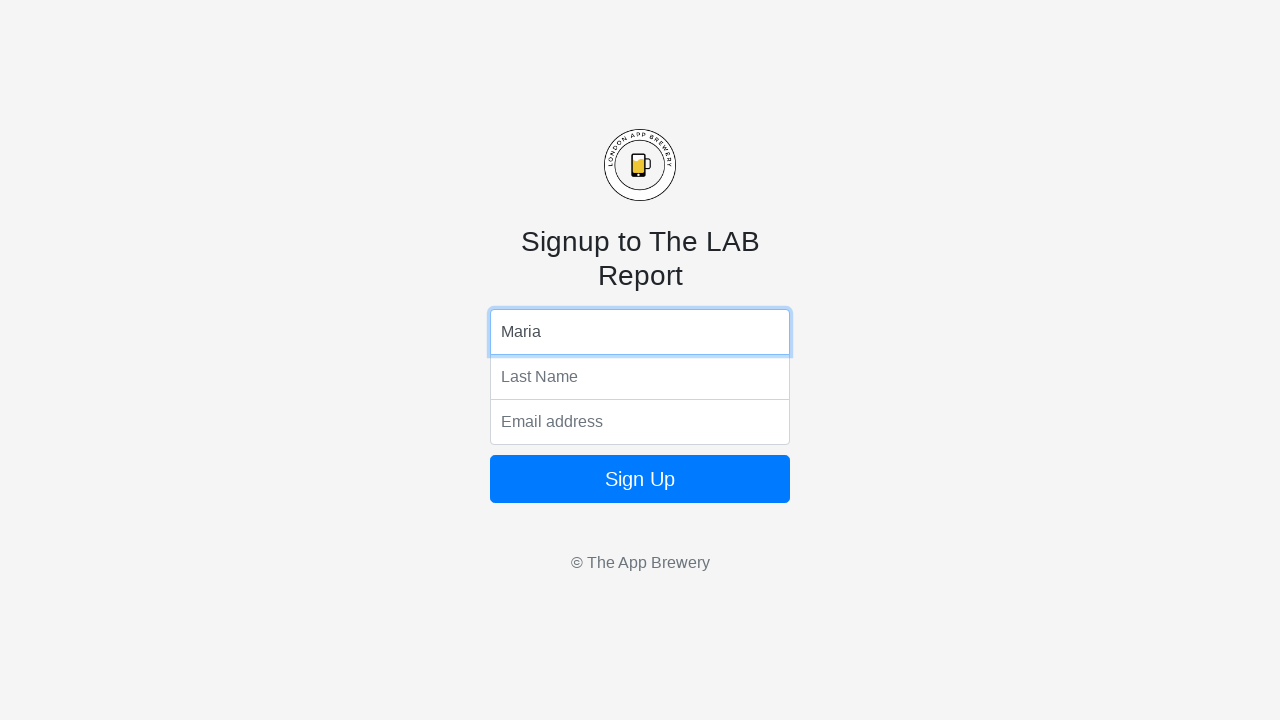

Filled last name field with 'Balos' on input[name='lName']
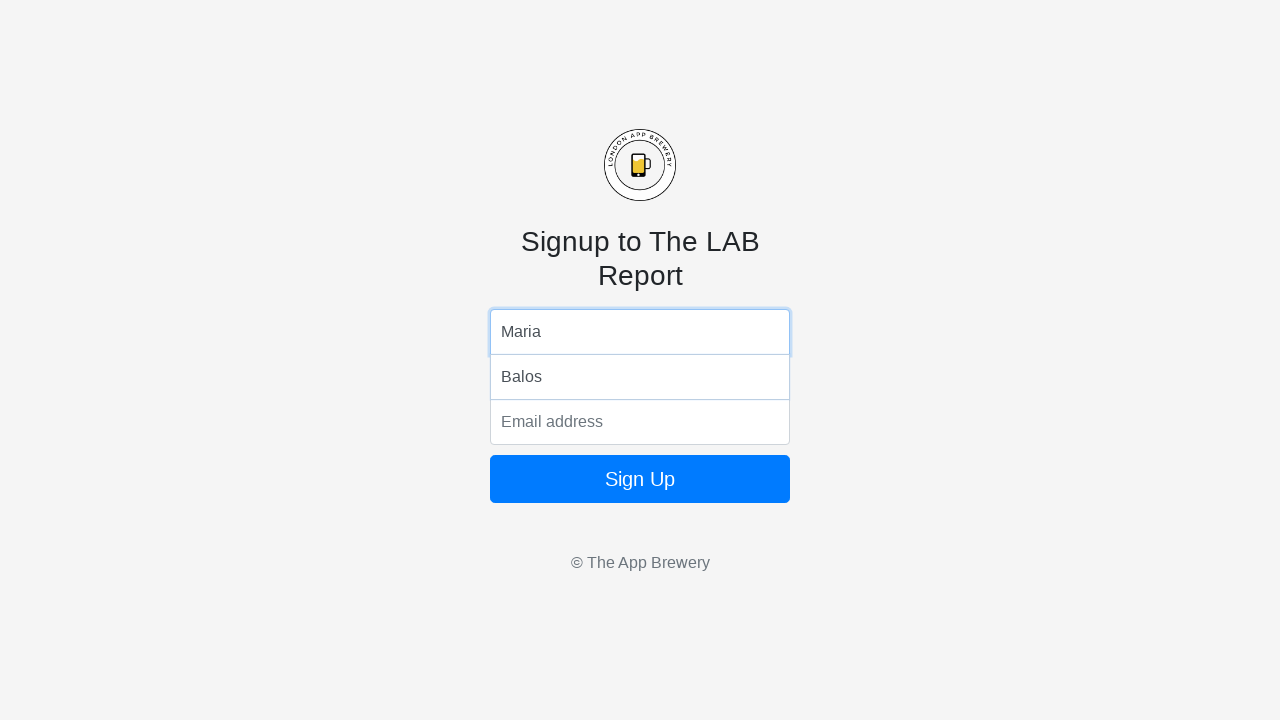

Filled email field with 'mbalos@uoc.edu' on input[name='email']
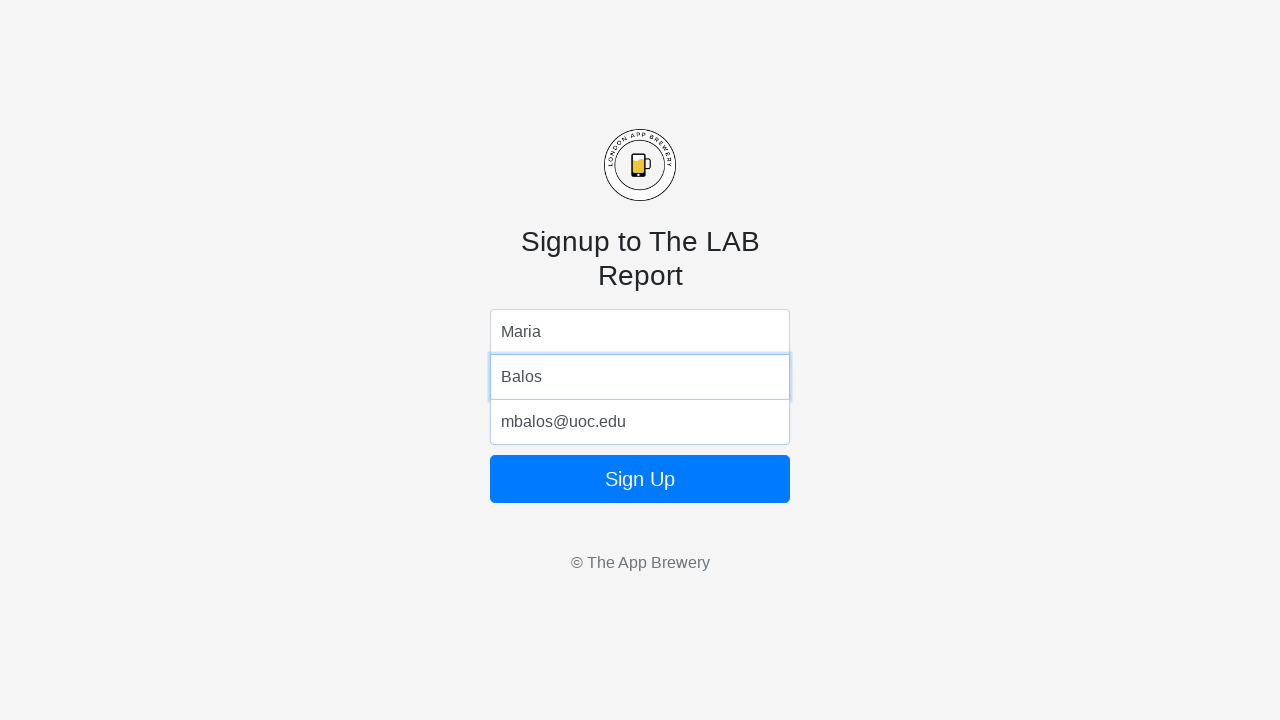

Clicked submit button to submit the sign-up form at (640, 479) on button
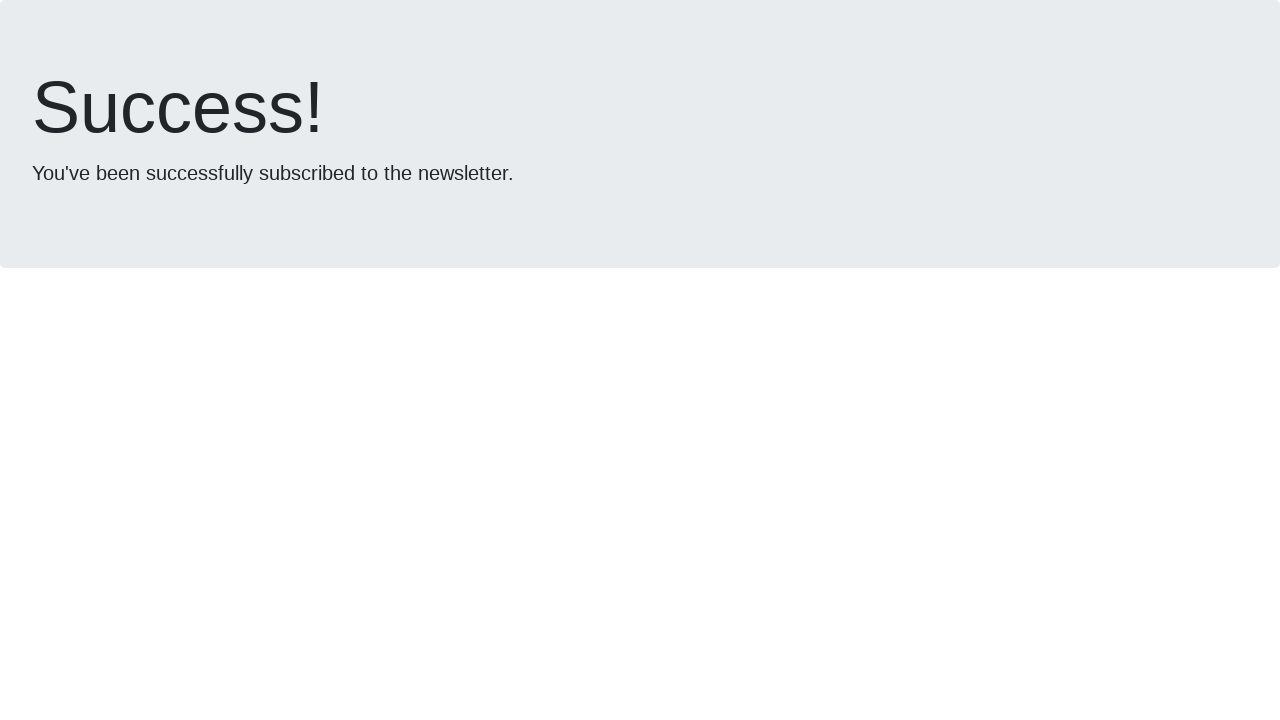

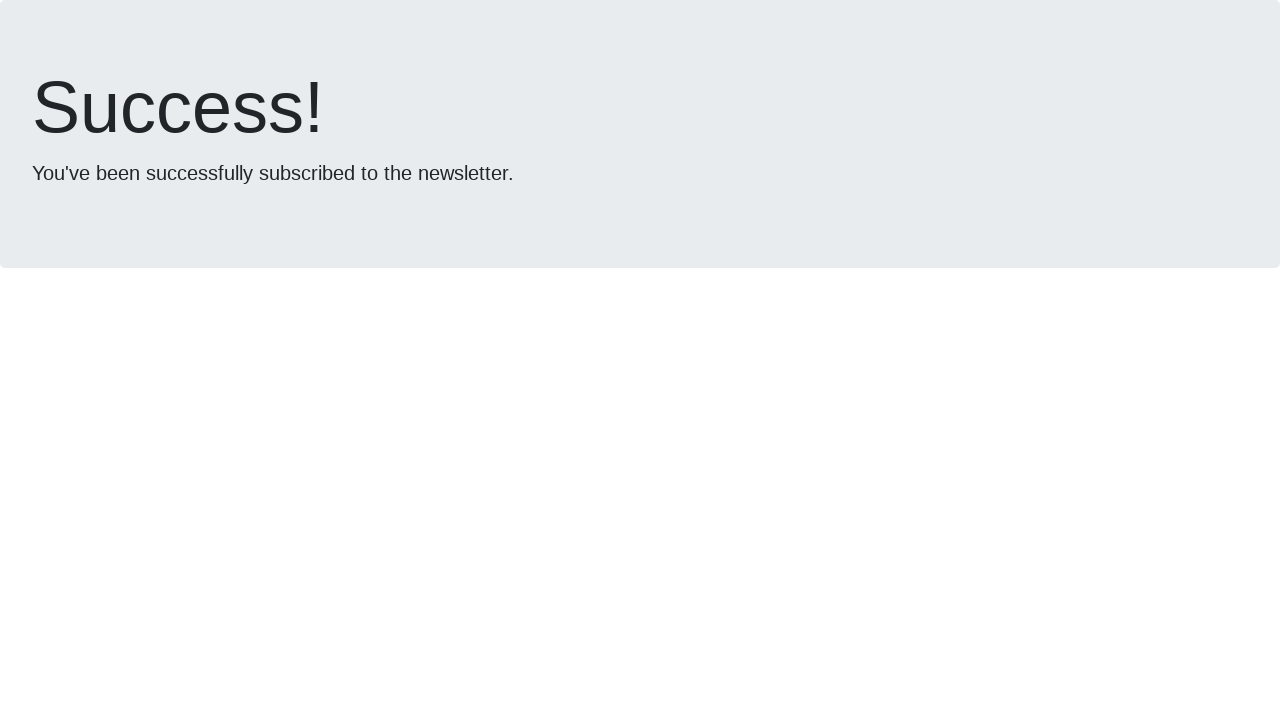